Navigates to an inputs page, clicks the Home link, and verifies the page title changes to "Practice"

Starting URL: https://practice.cydeo.com/inputs

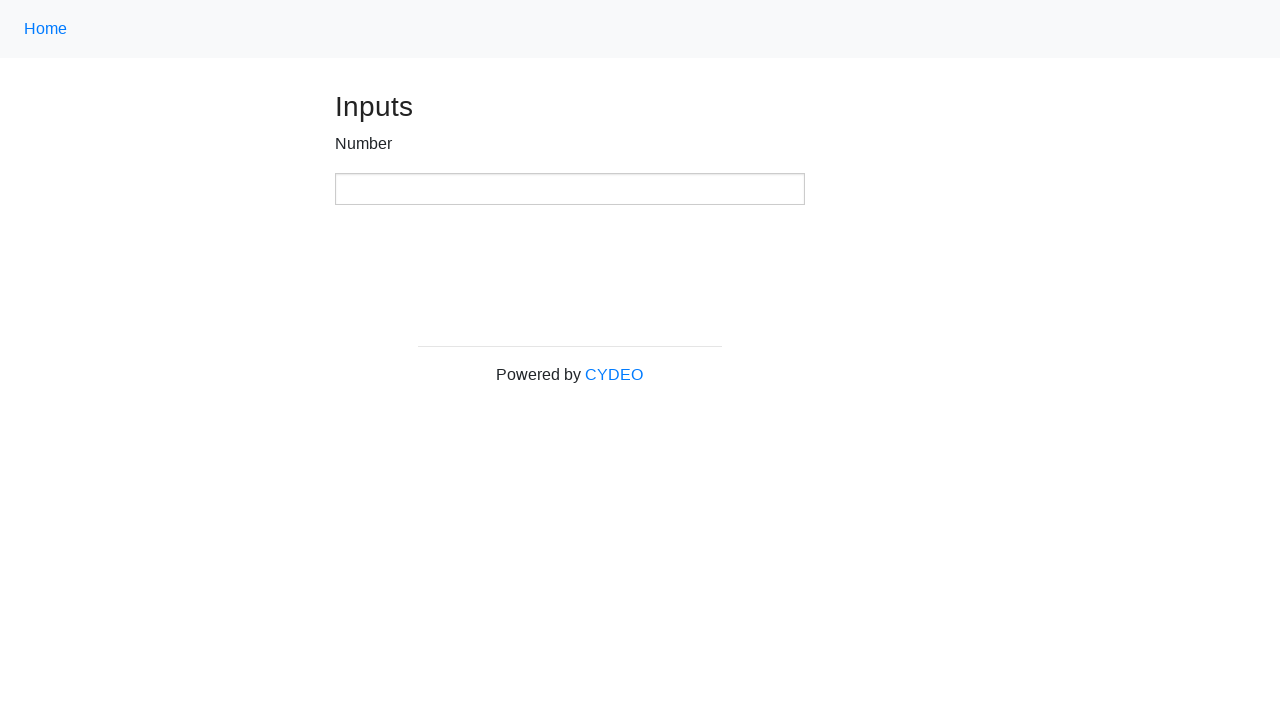

Clicked the Home link using nav-link class selector at (46, 29) on .nav-link
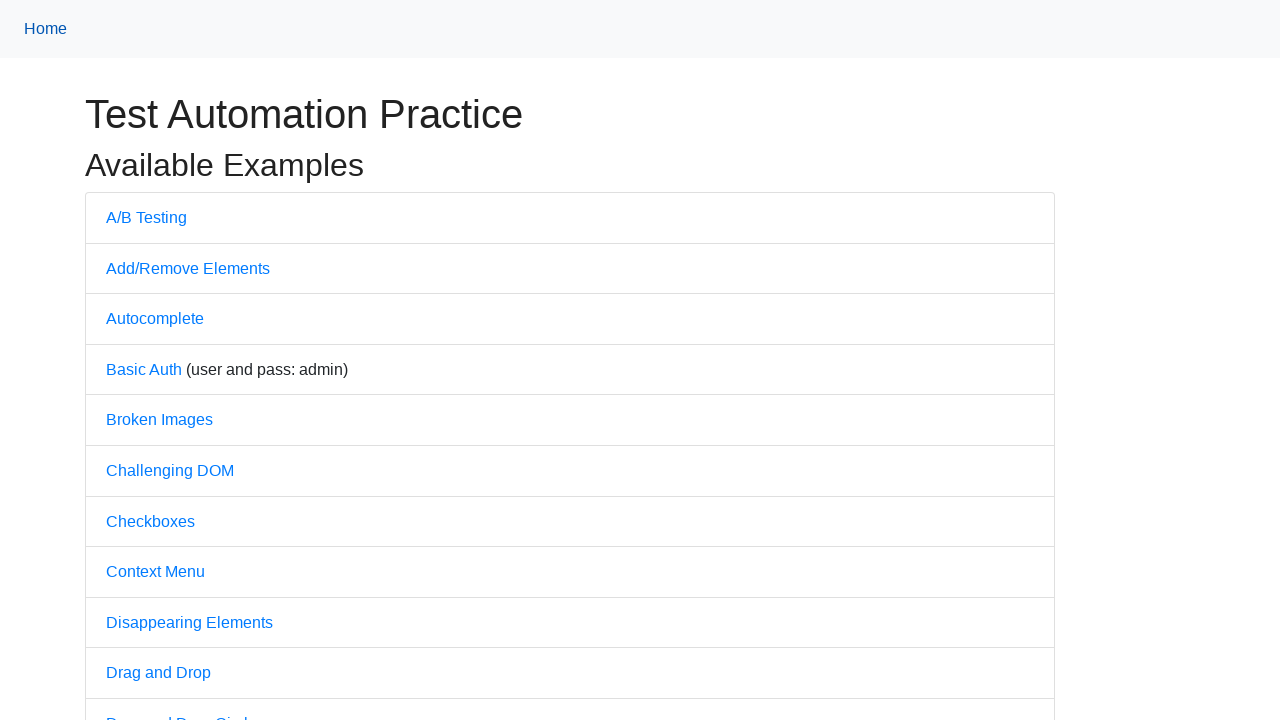

Verified page title is 'Practice'
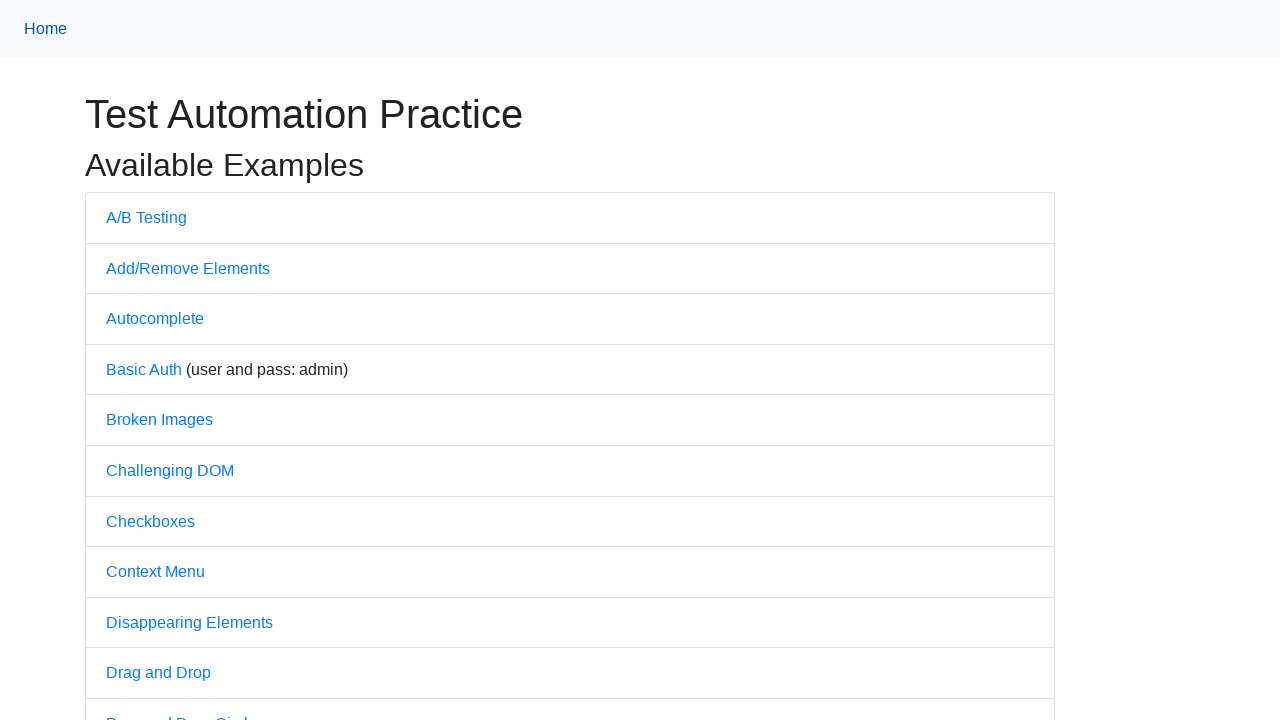

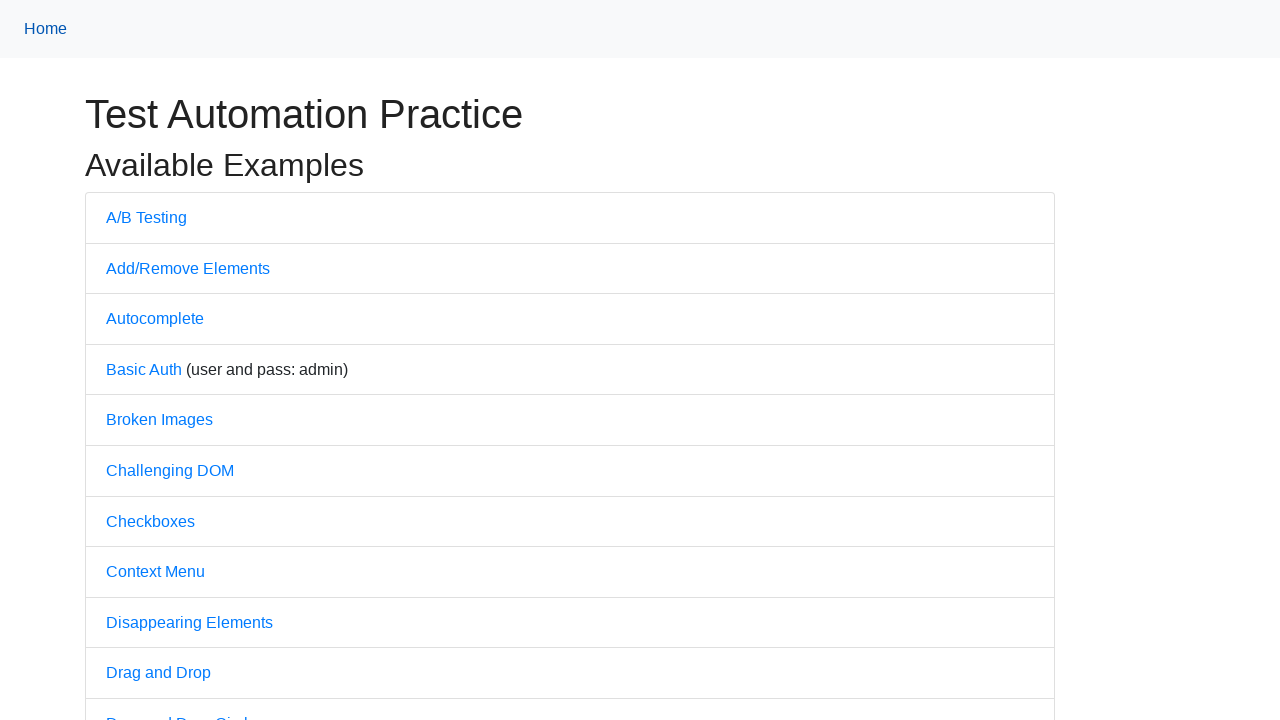